Tests drag and drop functionality by dragging an element to a target drop zone using the dragAndDrop action on a jQuery UI demo page.

Starting URL: https://jqueryui.com/droppable/

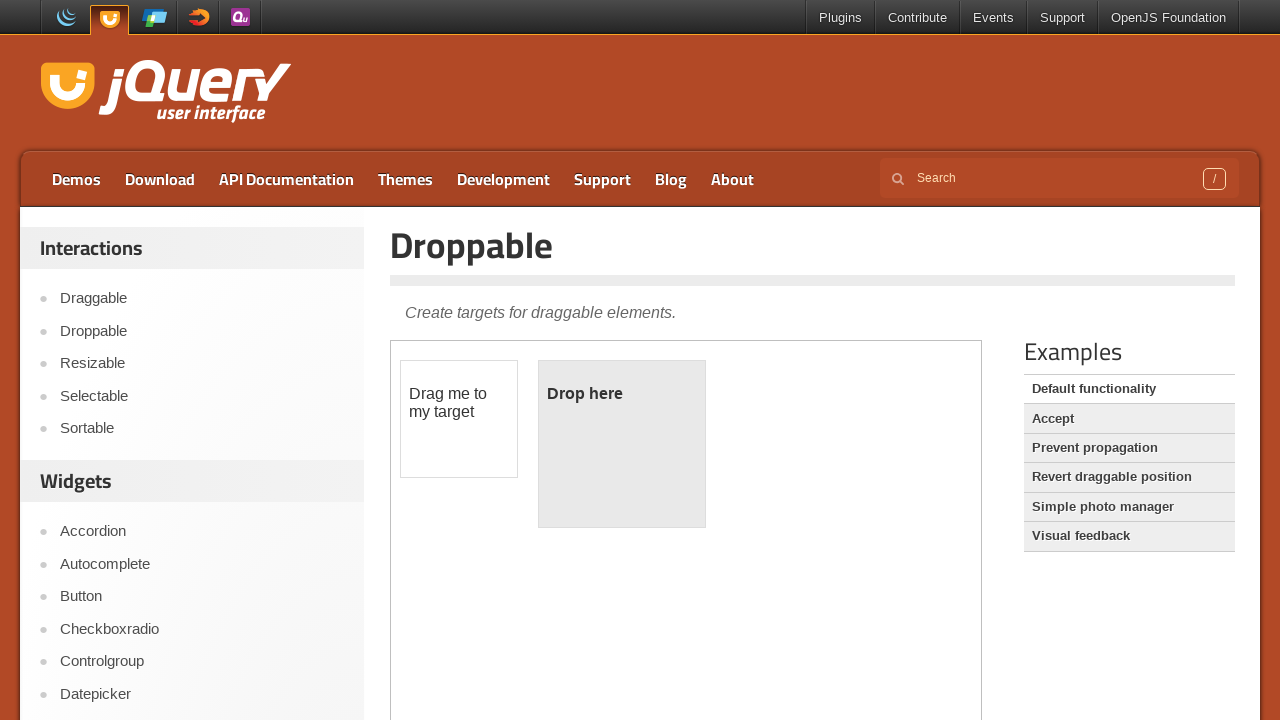

Located iframe containing draggable elements
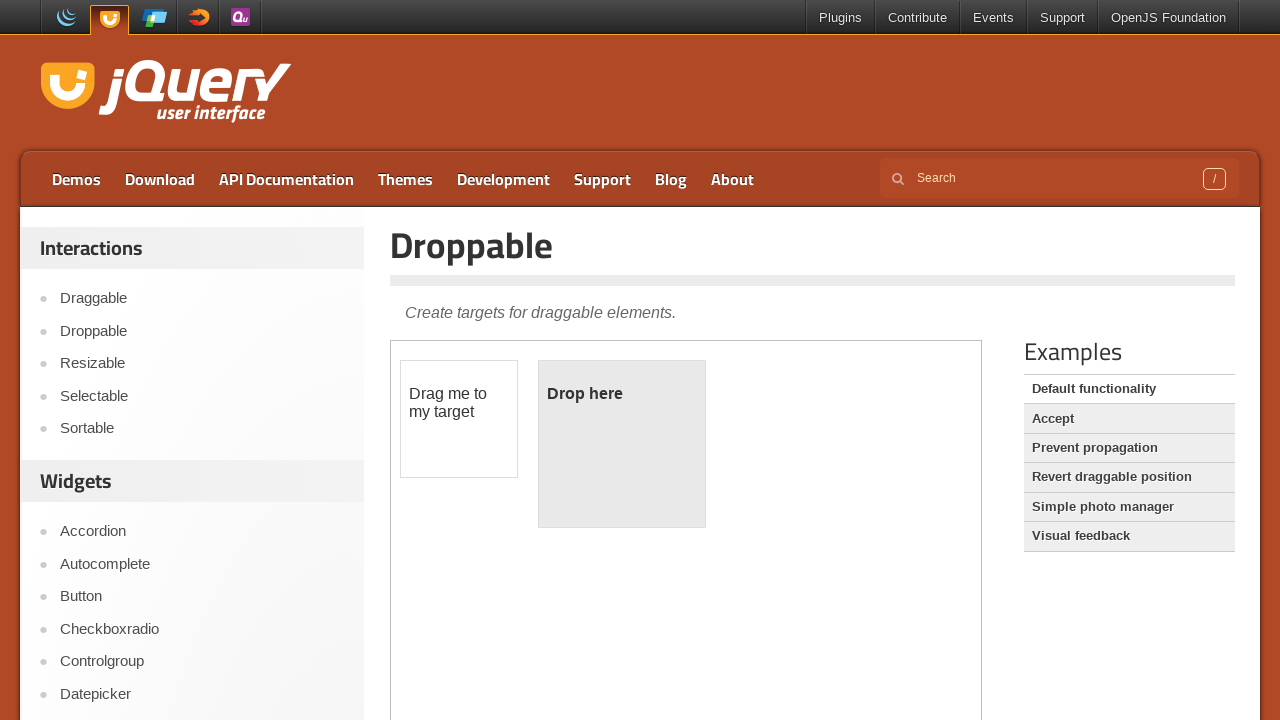

Located draggable source element
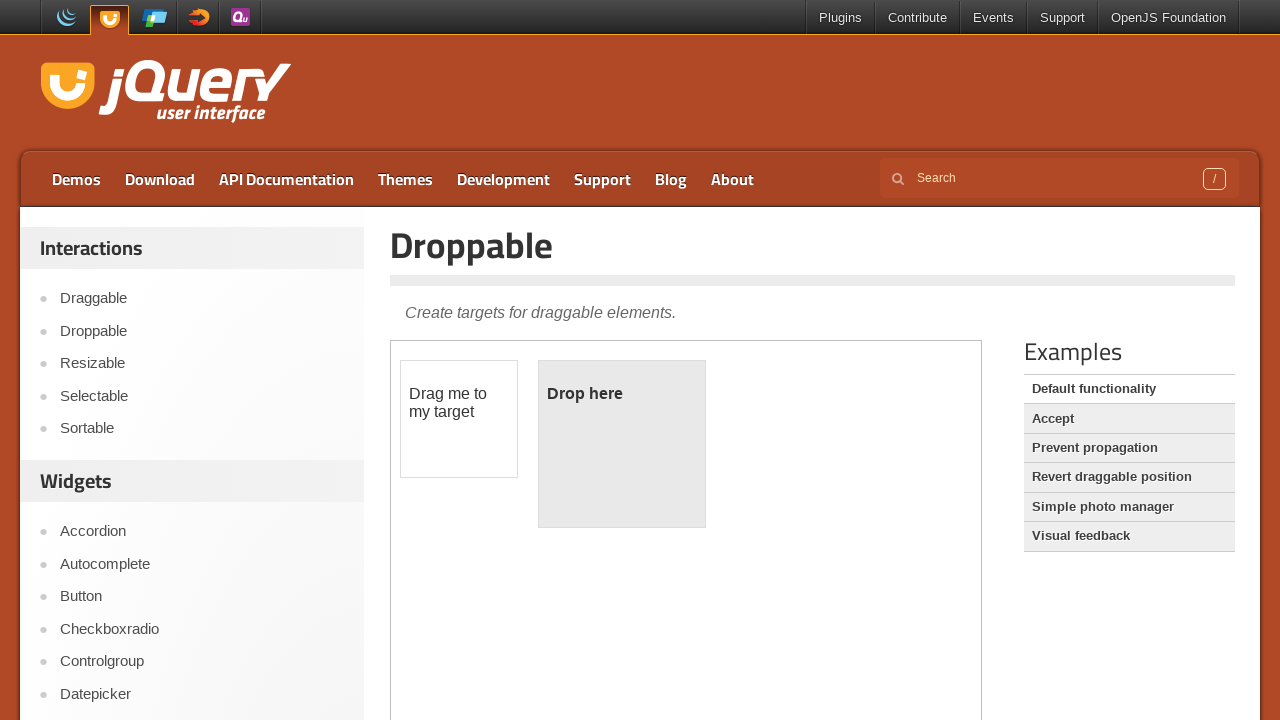

Located droppable target element
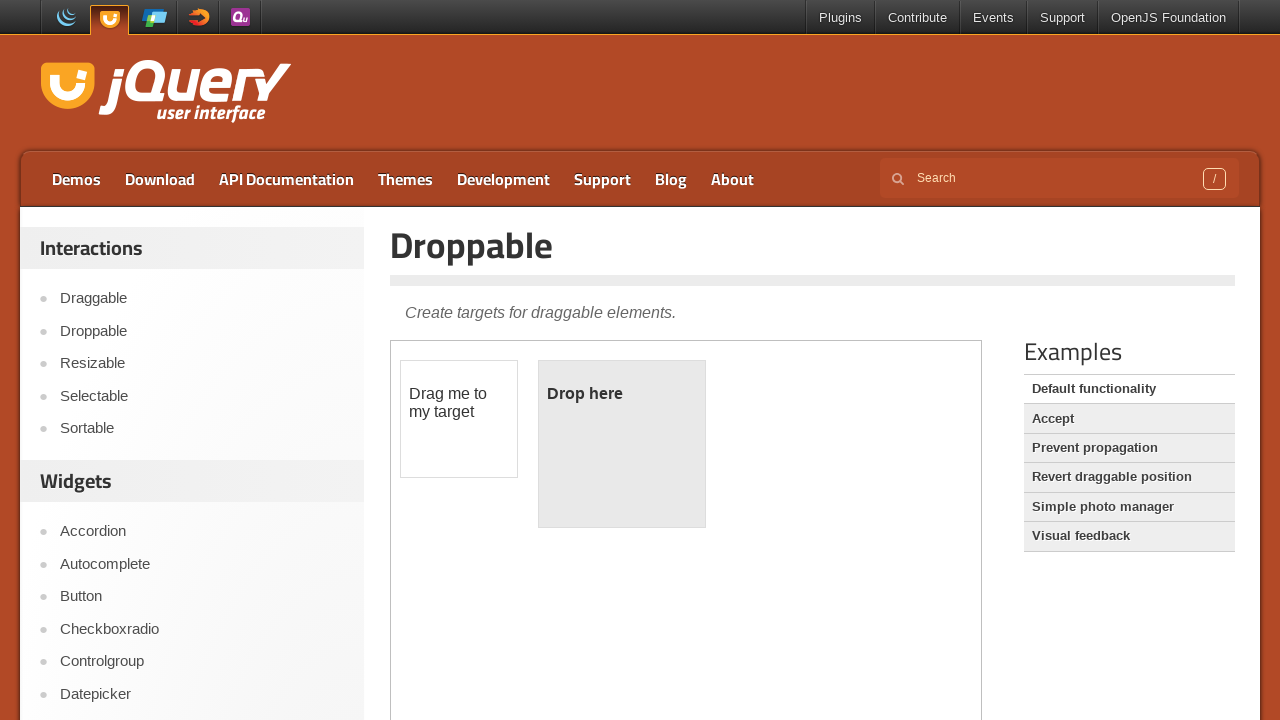

Dragged source element to target drop zone at (622, 444)
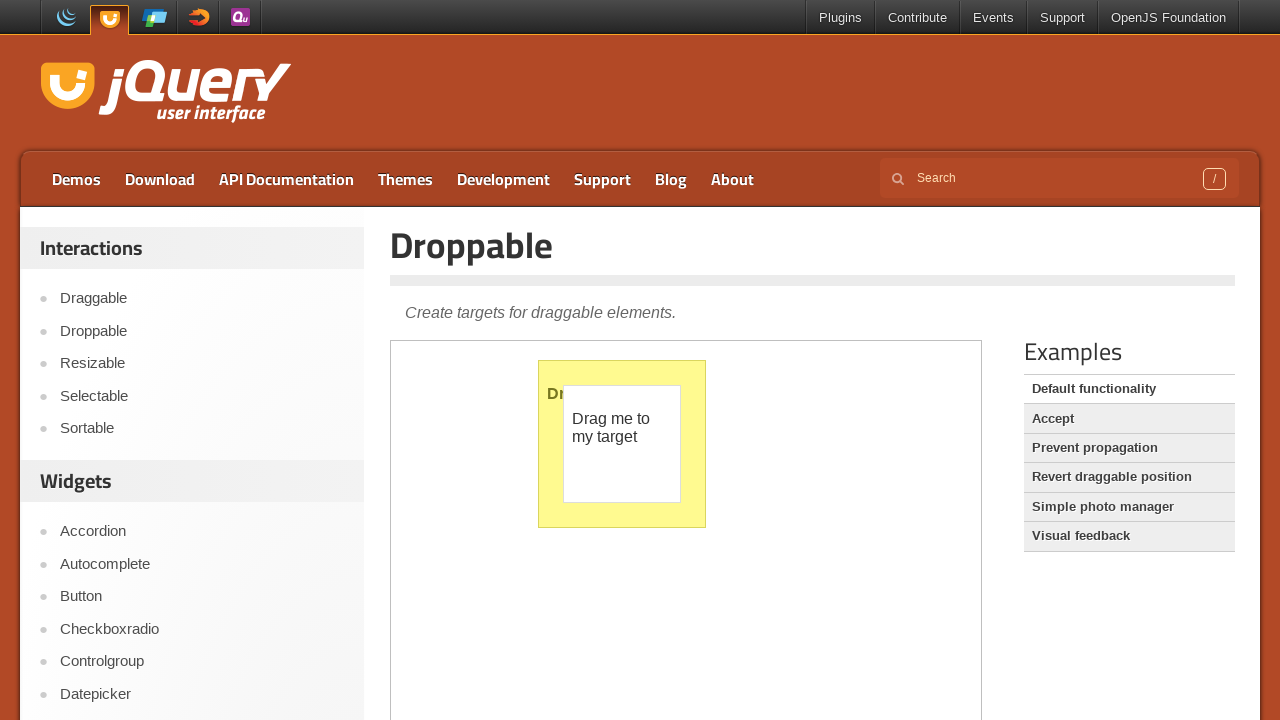

Waited 2 seconds to observe drag and drop result
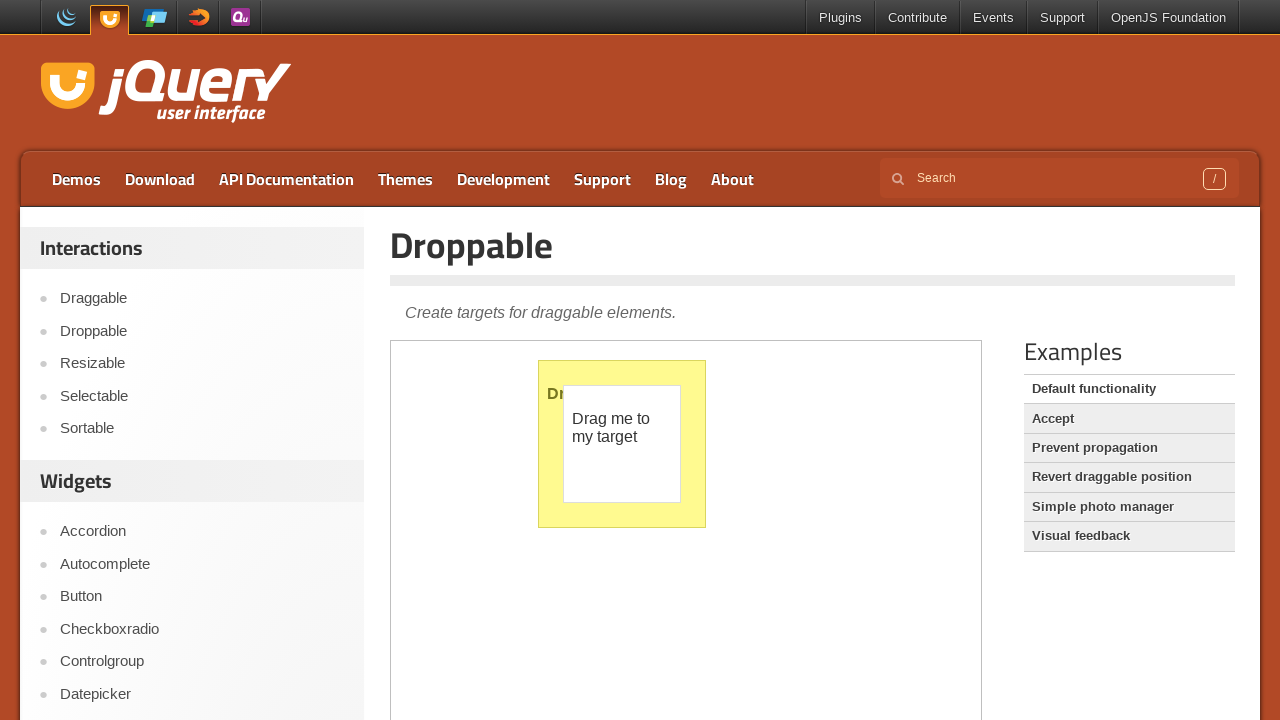

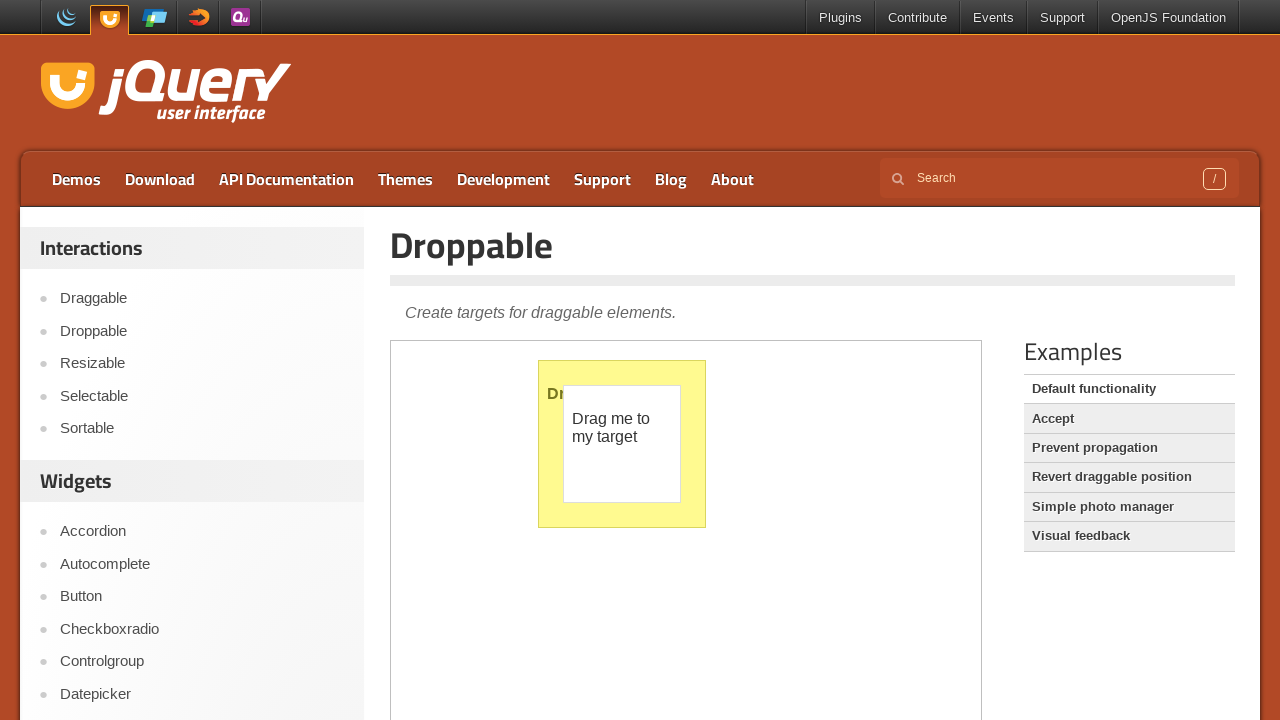